Verifies that category text labels (SPEAKERS, TABLETS, HEADPHONES, LAPTOPS, MICE) are displayed on the homepage

Starting URL: https://advantageonlineshopping.com/

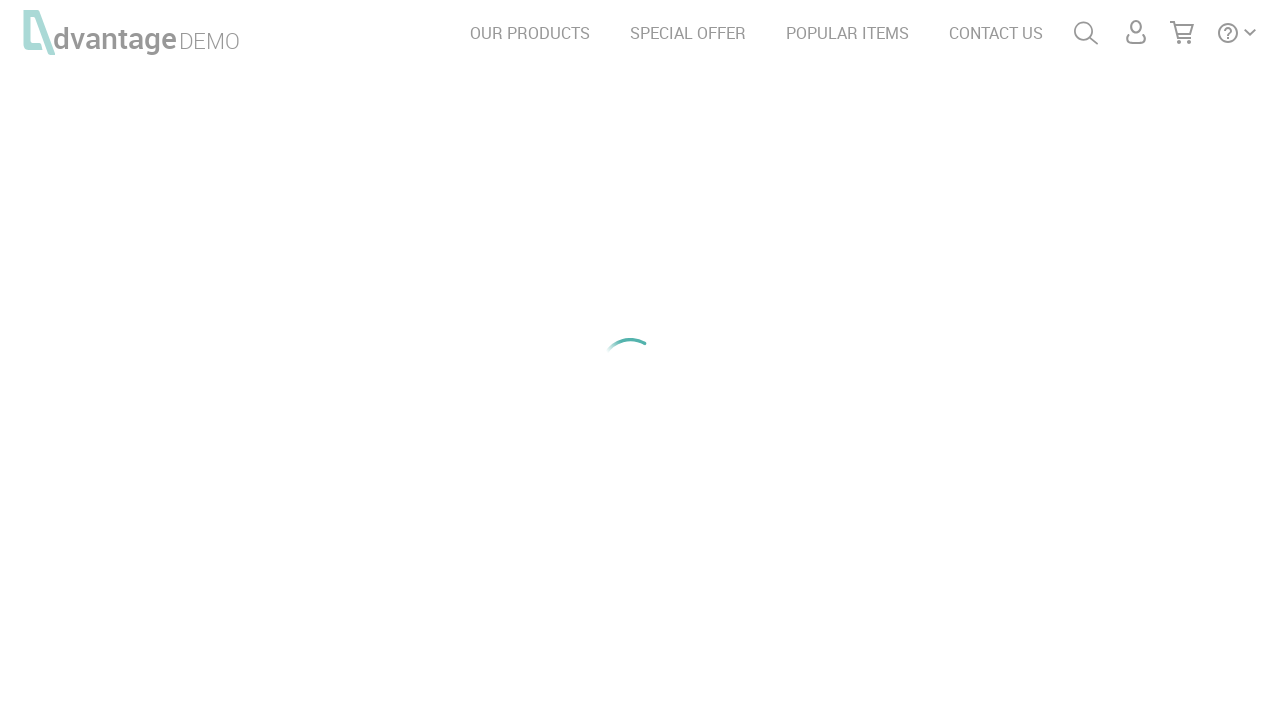

Waited for SPEAKERS category text to load
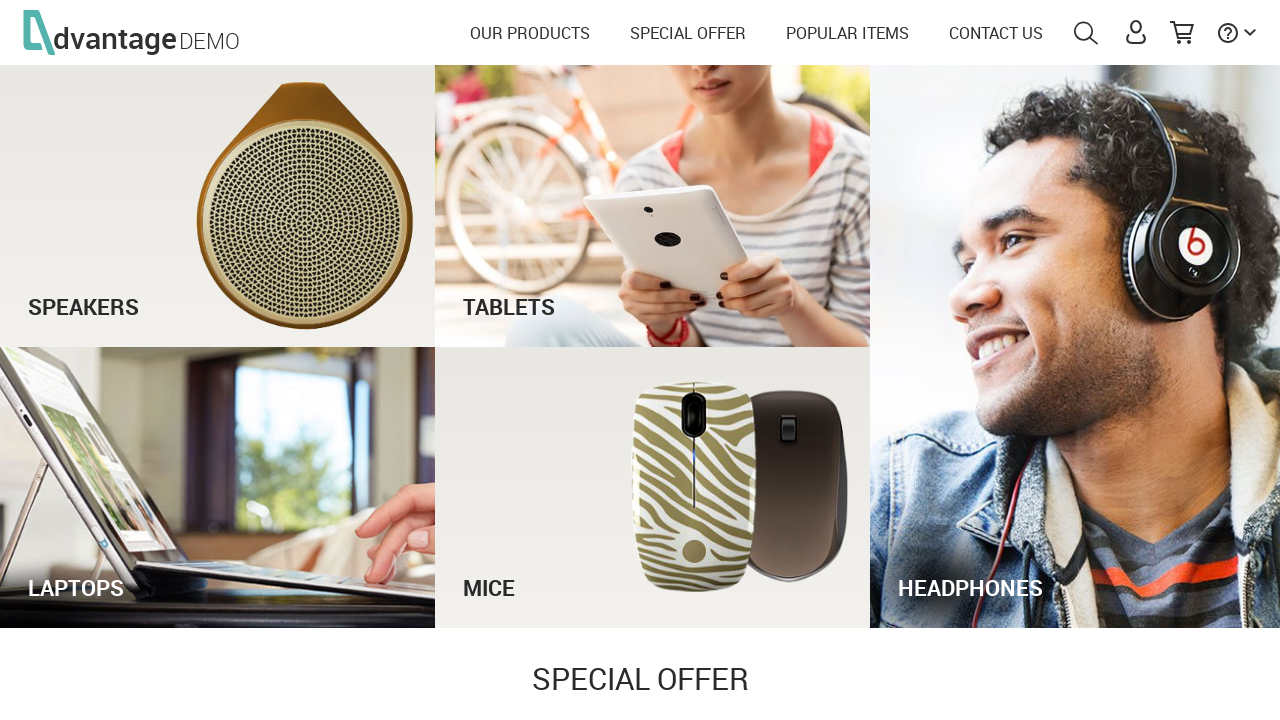

Verified SPEAKERS text is visible
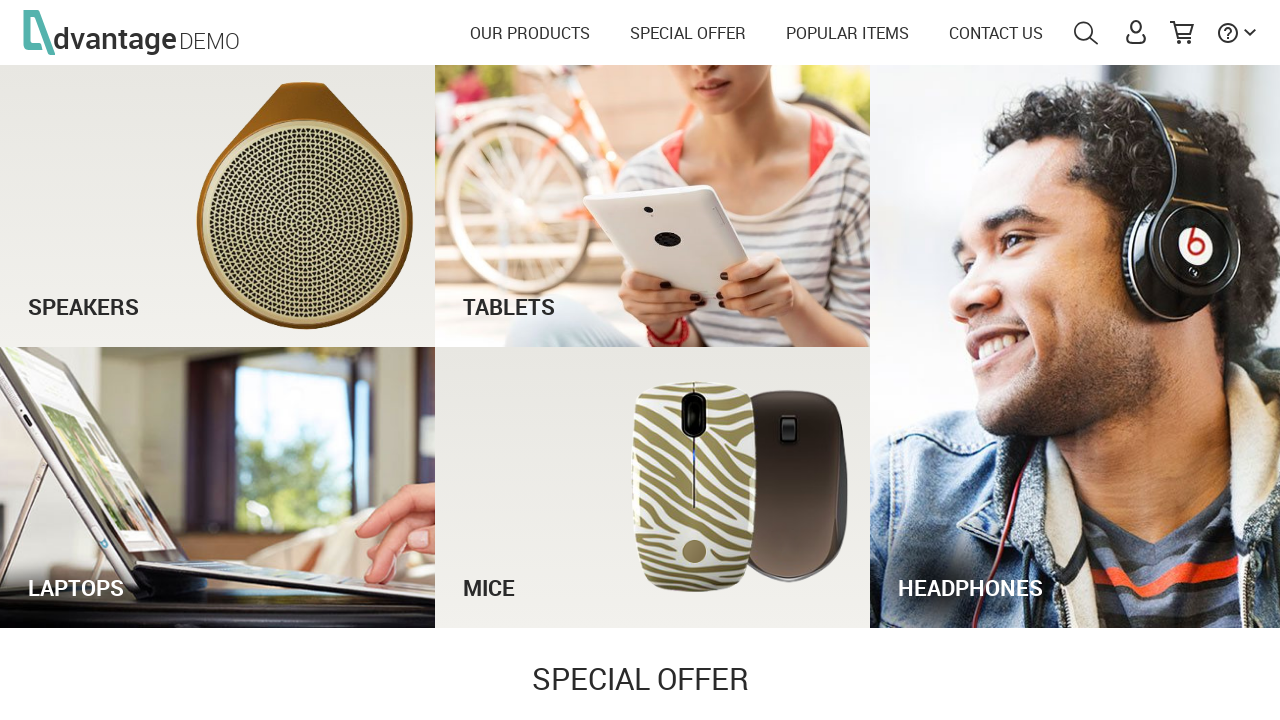

Verified TABLETS text is visible
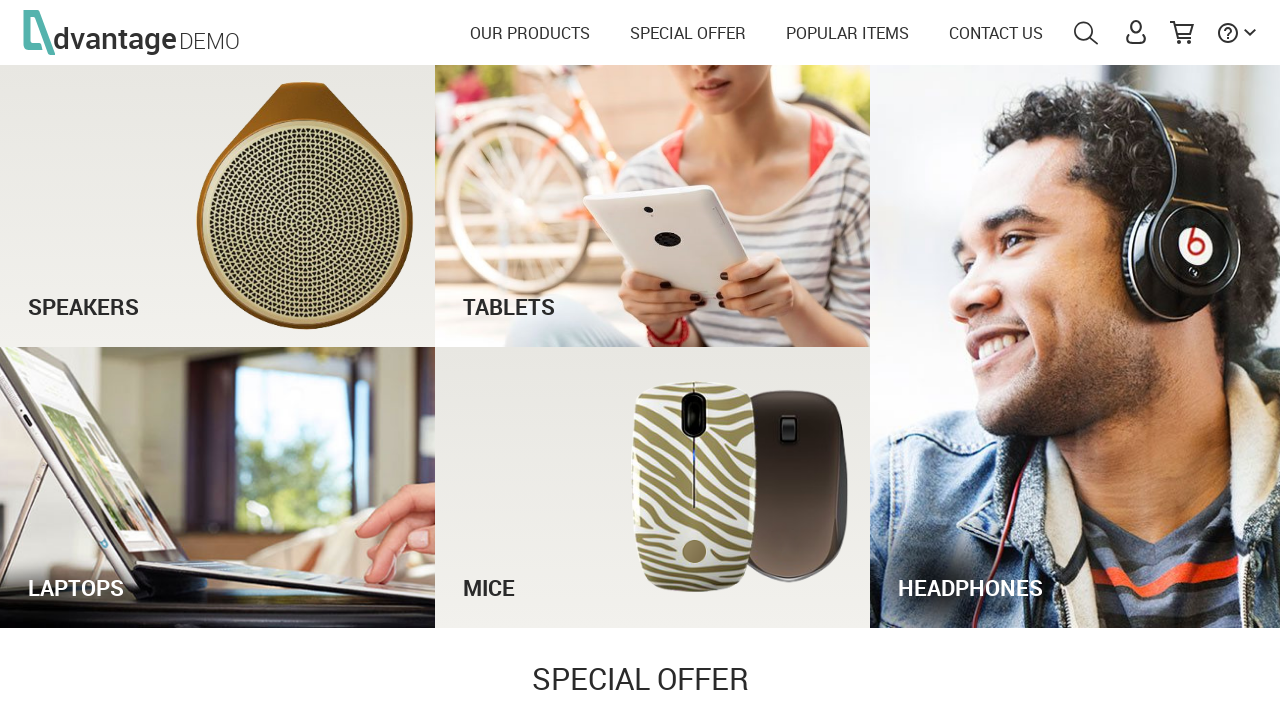

Verified HEADPHONES text is visible
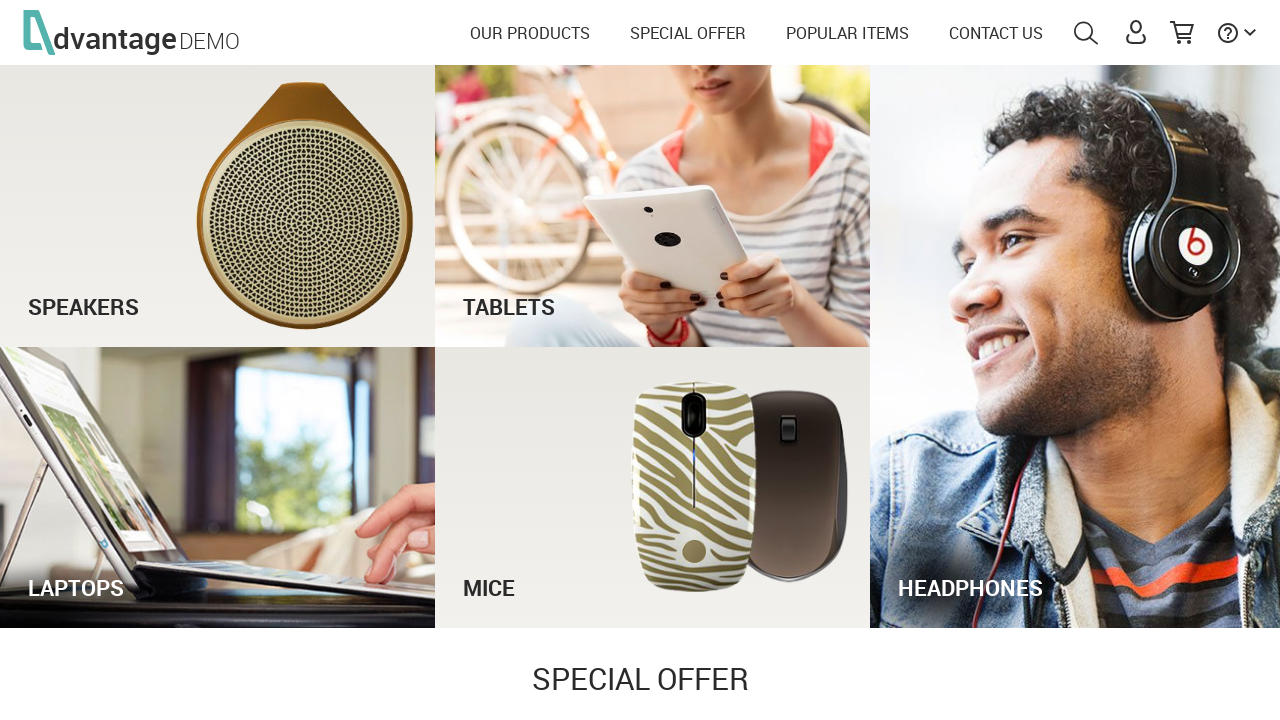

Verified LAPTOPS text is visible
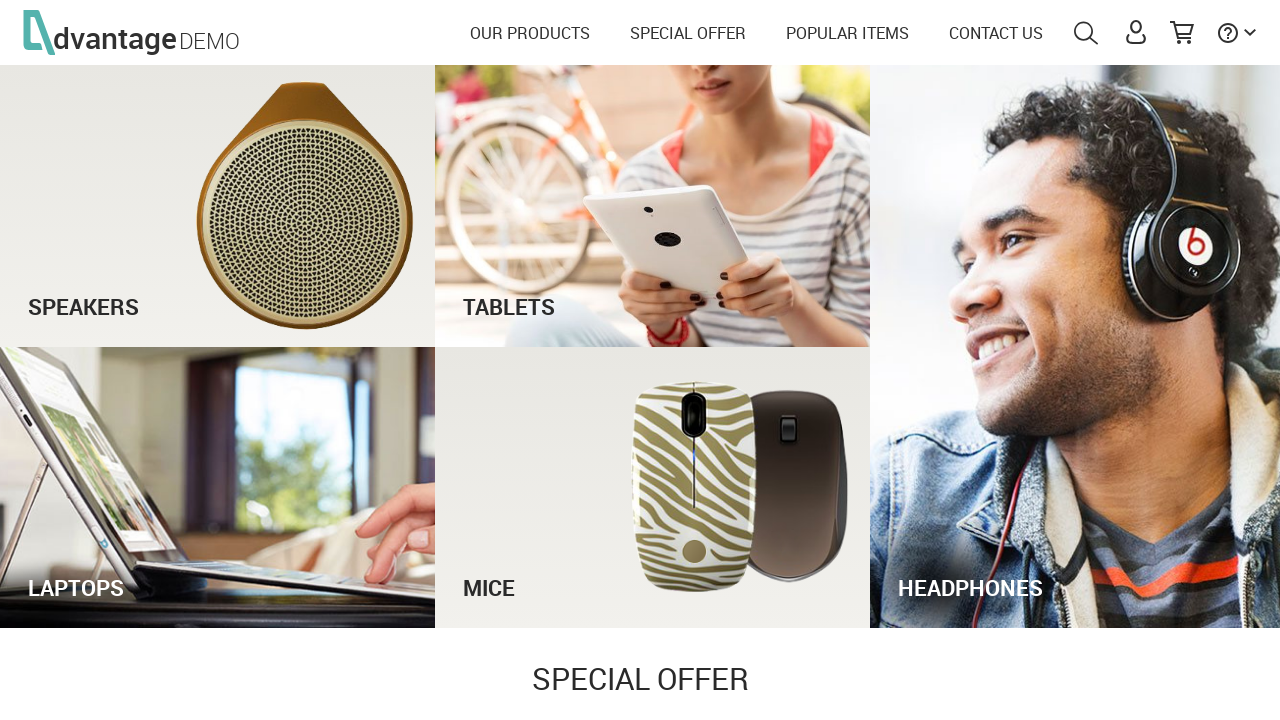

Verified MICE text is visible
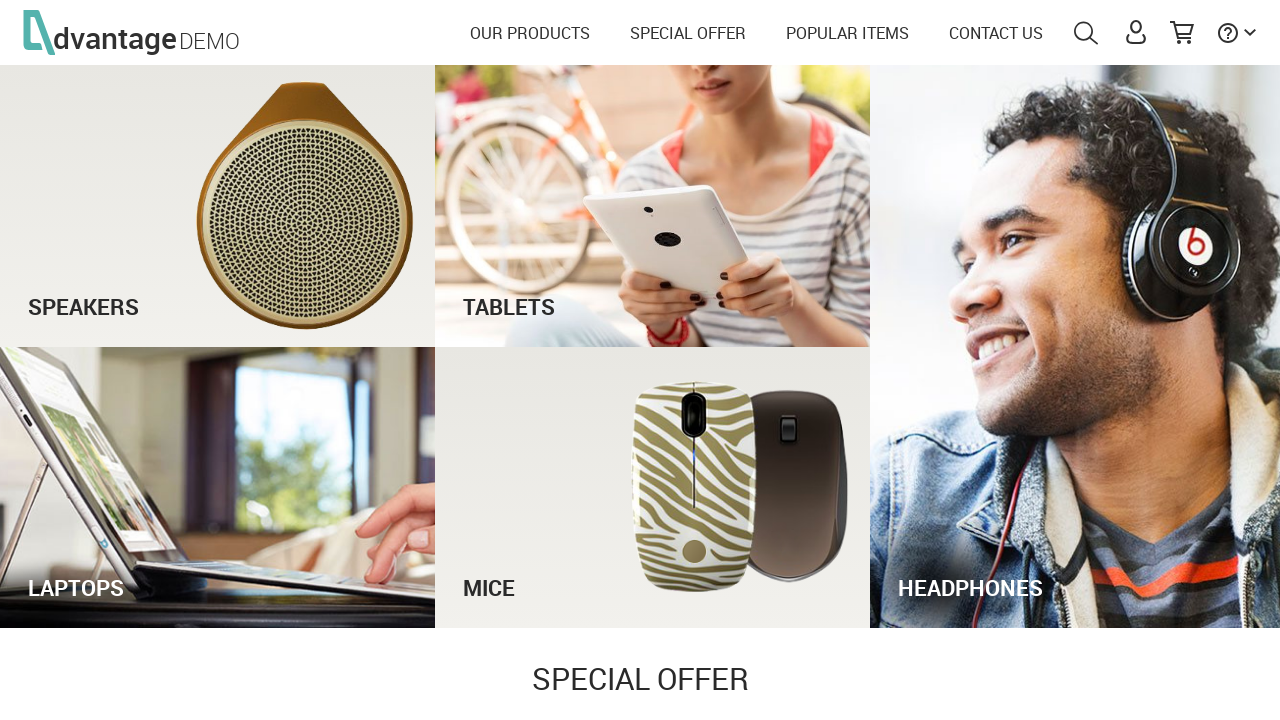

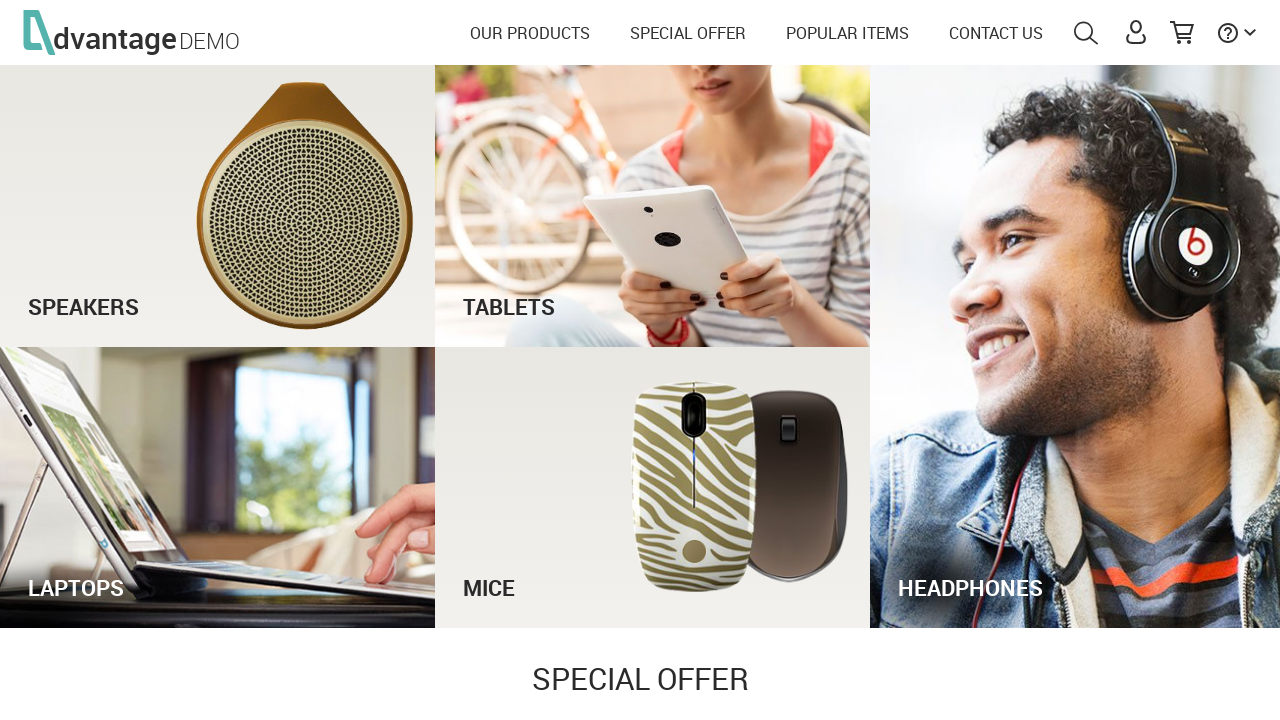